Tests various select/dropdown components on a practice page by selecting options from different types of dropdowns including standard select, searchable dropdowns, and dependent dropdowns.

Starting URL: https://www.leafground.com/select.xhtml

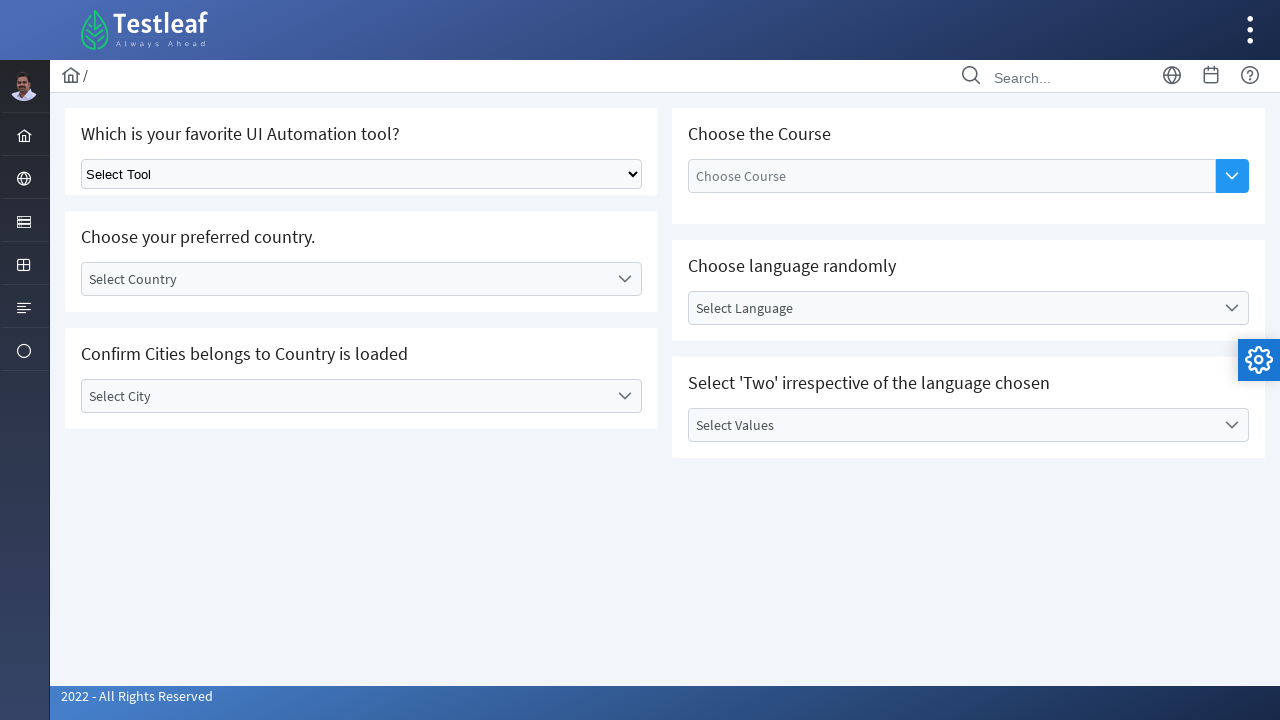

Selected 'Selenium' from standard dropdown for UI Automation tool on select.ui-selectonemenu
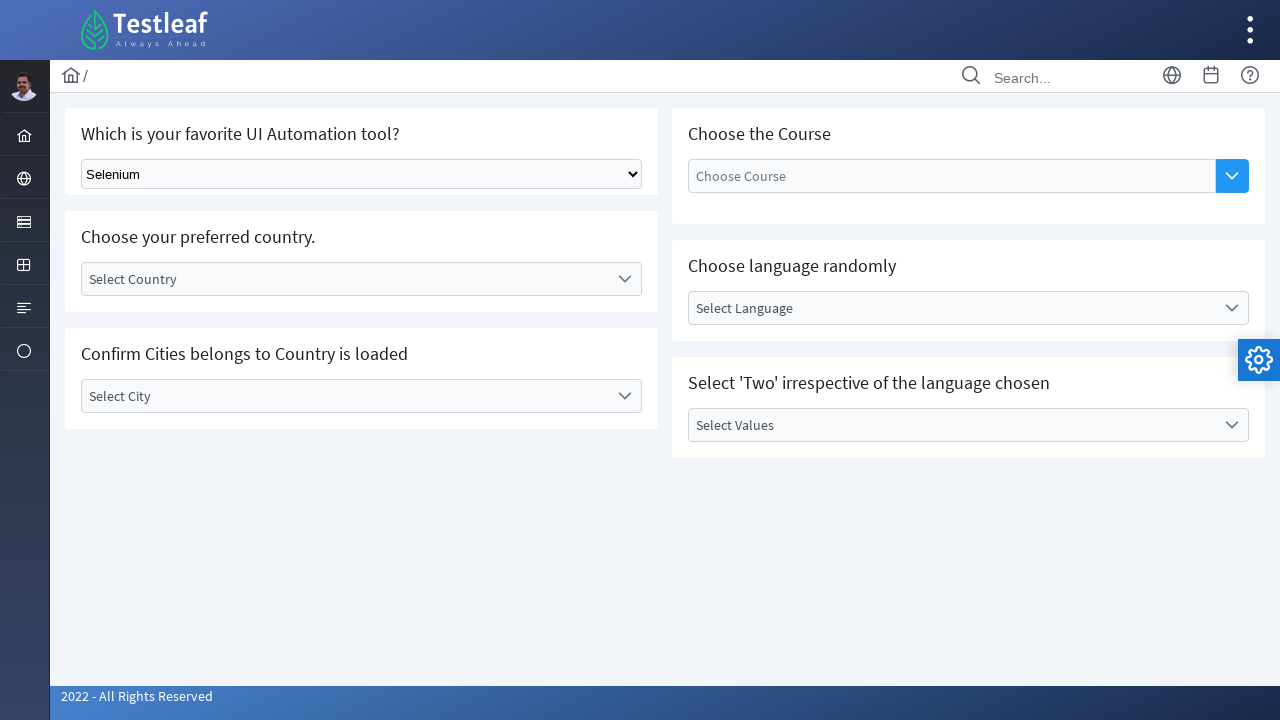

Clicked on 'Select Country' dropdown to open it at (345, 279) on xpath=//label[text()='Select Country']
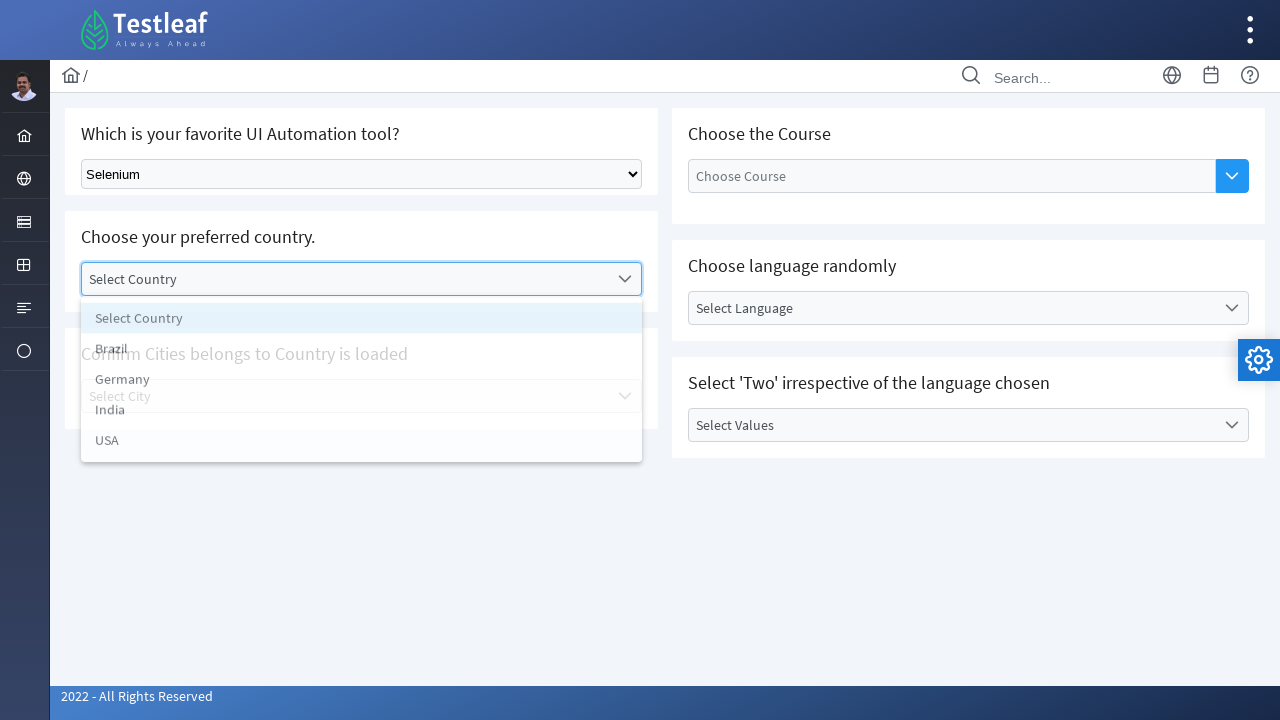

Selected 'India' from country dropdown at (362, 415) on xpath=//li[text()='India']
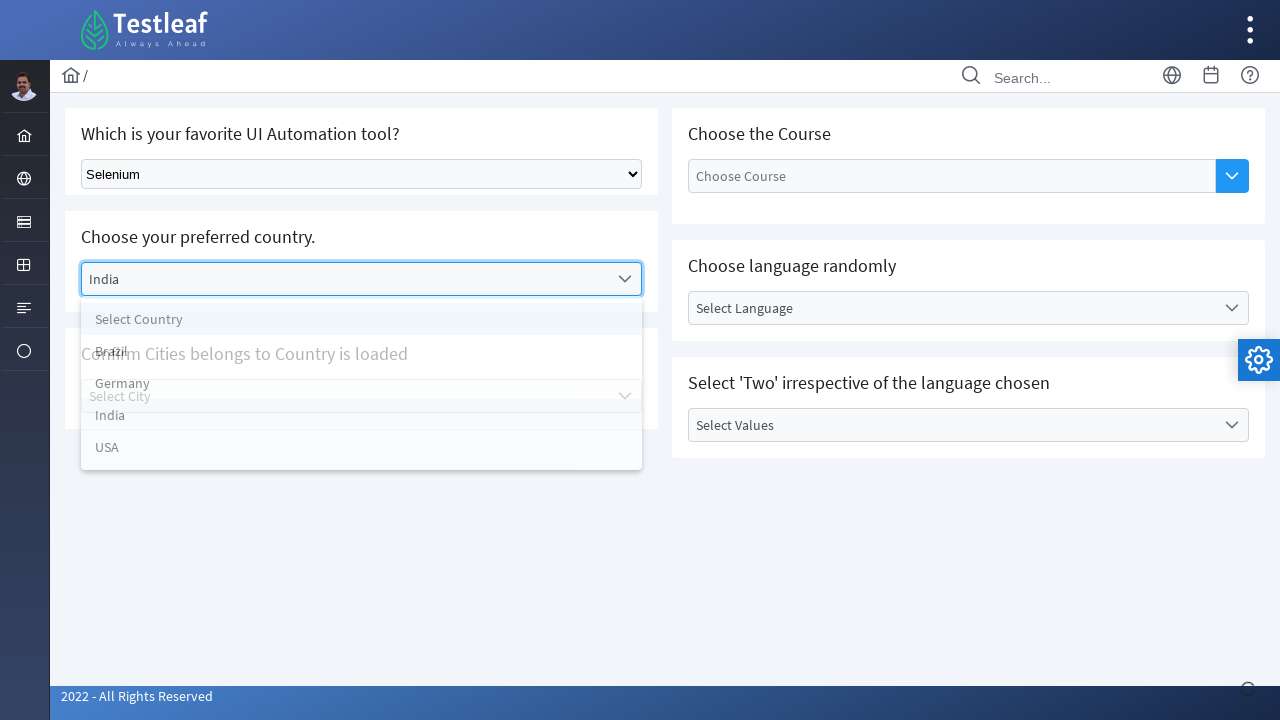

Waited 2 seconds for dependent city dropdown to load
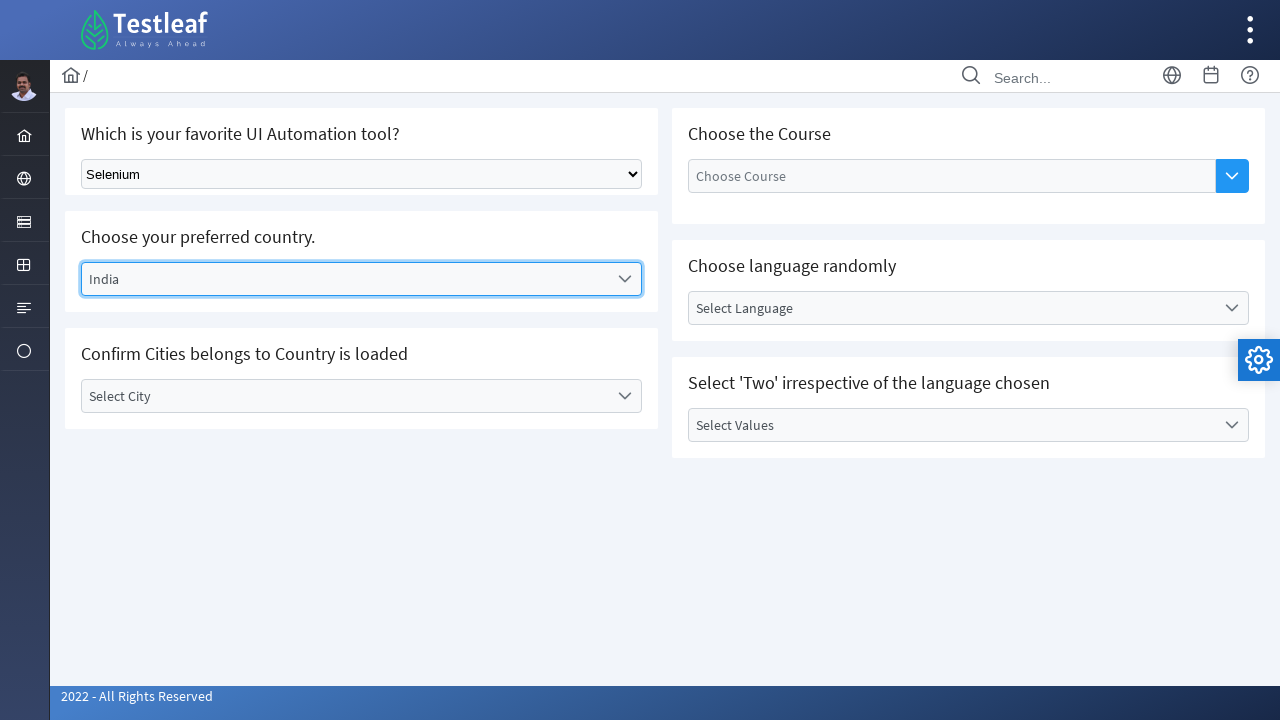

Clicked on 'Select City' dropdown to open it at (345, 396) on xpath=//label[text()='Select City']
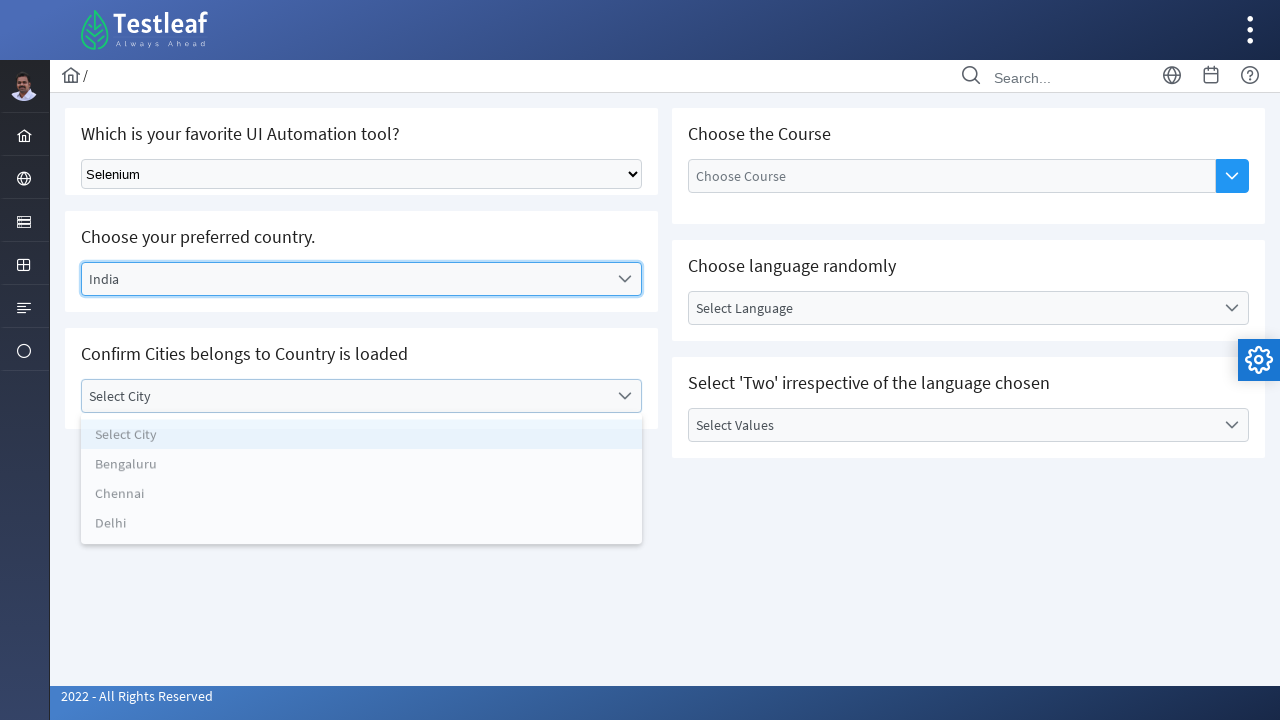

Selected 'Chennai' from city dropdown at (362, 500) on xpath=//li[text()='Chennai']
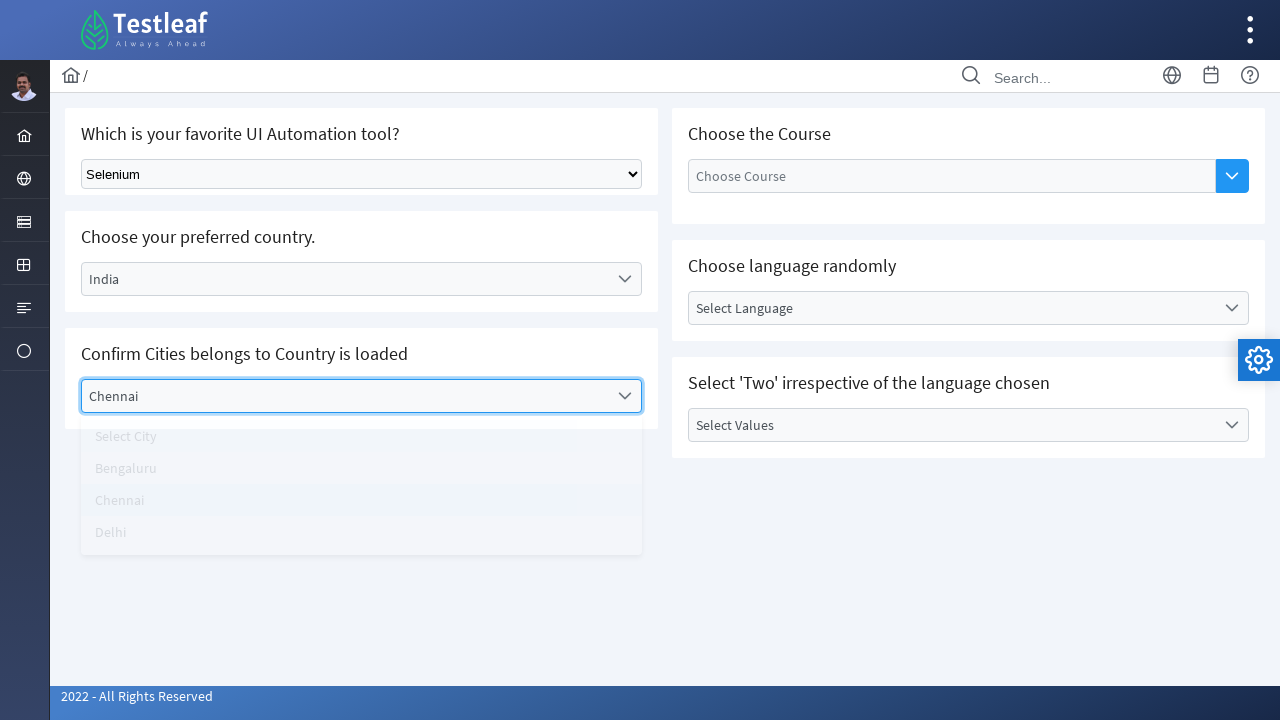

Clicked on 'Choose the Course' dropdown to open it at (1232, 176) on xpath=//h5[text()='Choose the Course']/following::div[1]//span
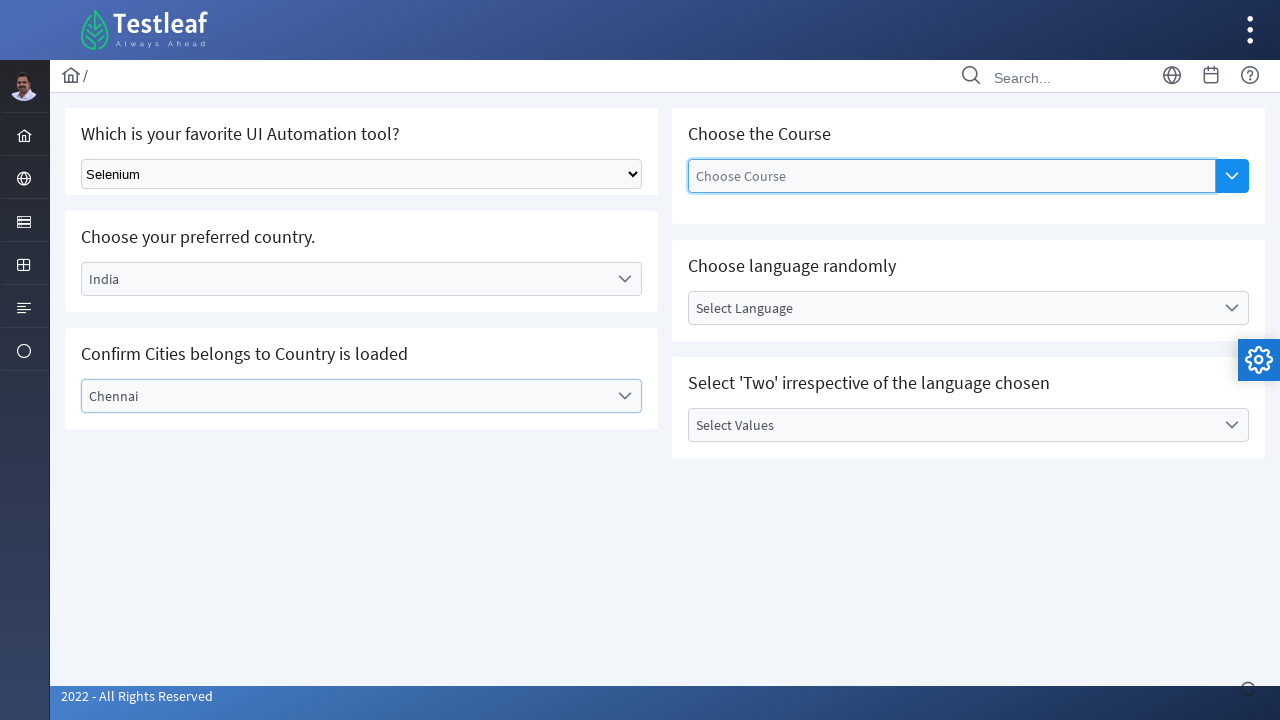

Selected 'Selenium WebDriver' from course dropdown at (952, 278) on xpath=//li[text()='Selenium WebDriver']
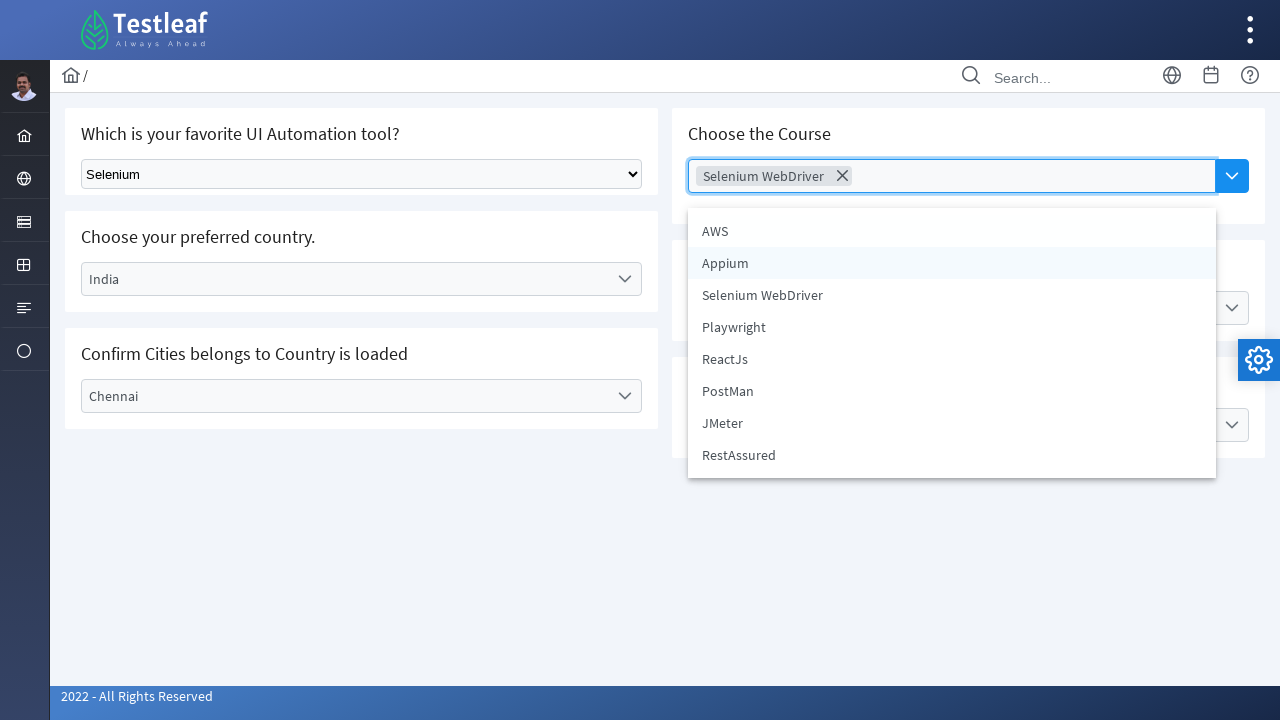

Clicked on 'Select Language' dropdown to open it at (952, 308) on xpath=//label[text()='Select Language']
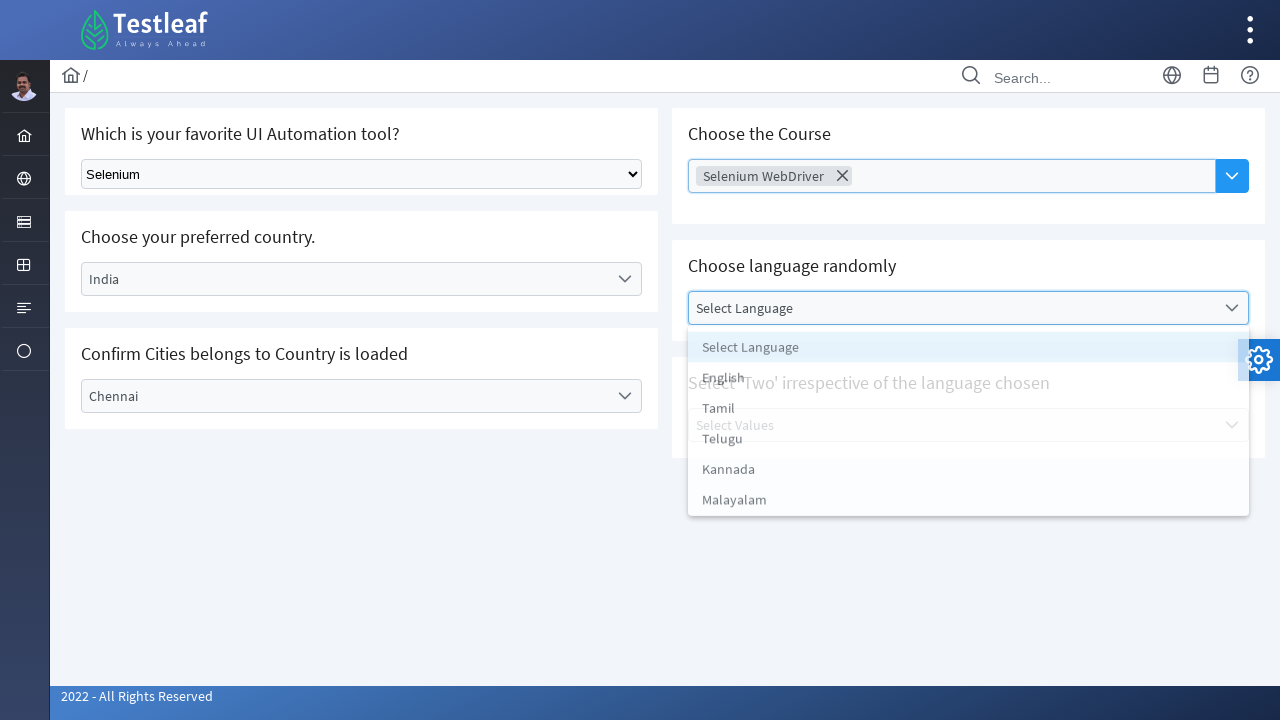

Selected 'Tamil' from language dropdown at (968, 412) on xpath=//li[text()='Tamil']
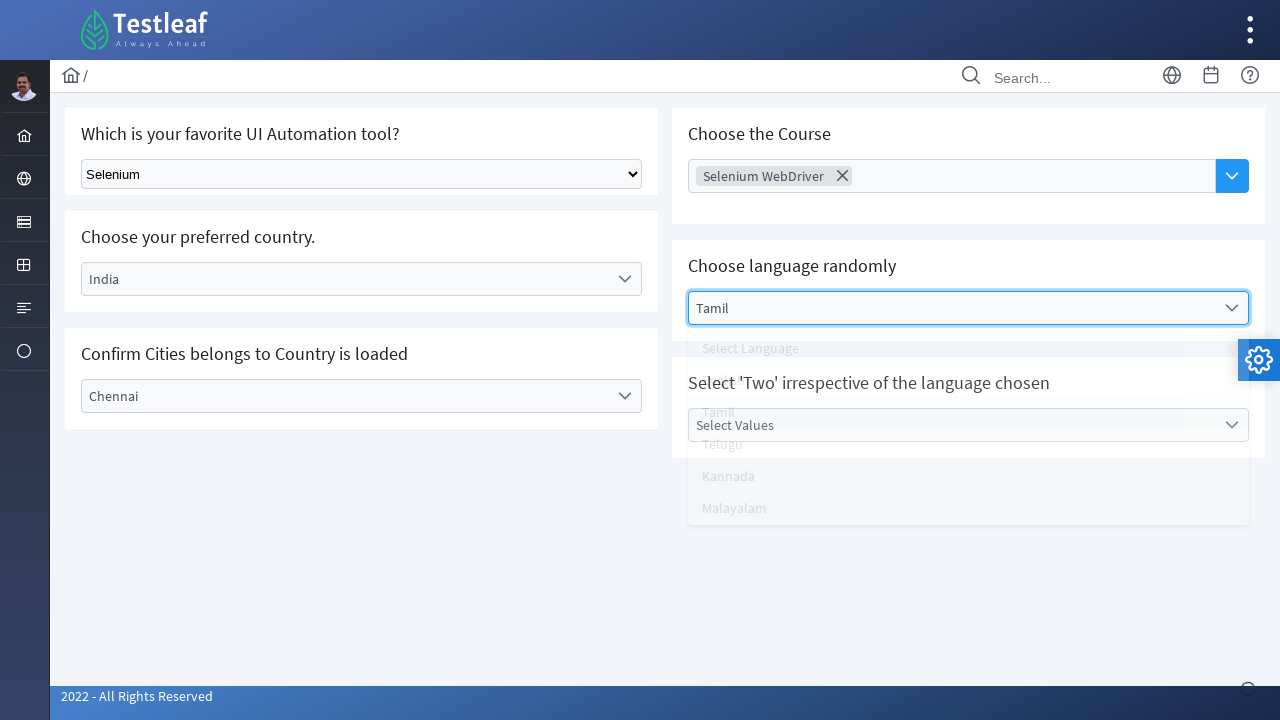

Waited 2 seconds for dependent dropdown to load
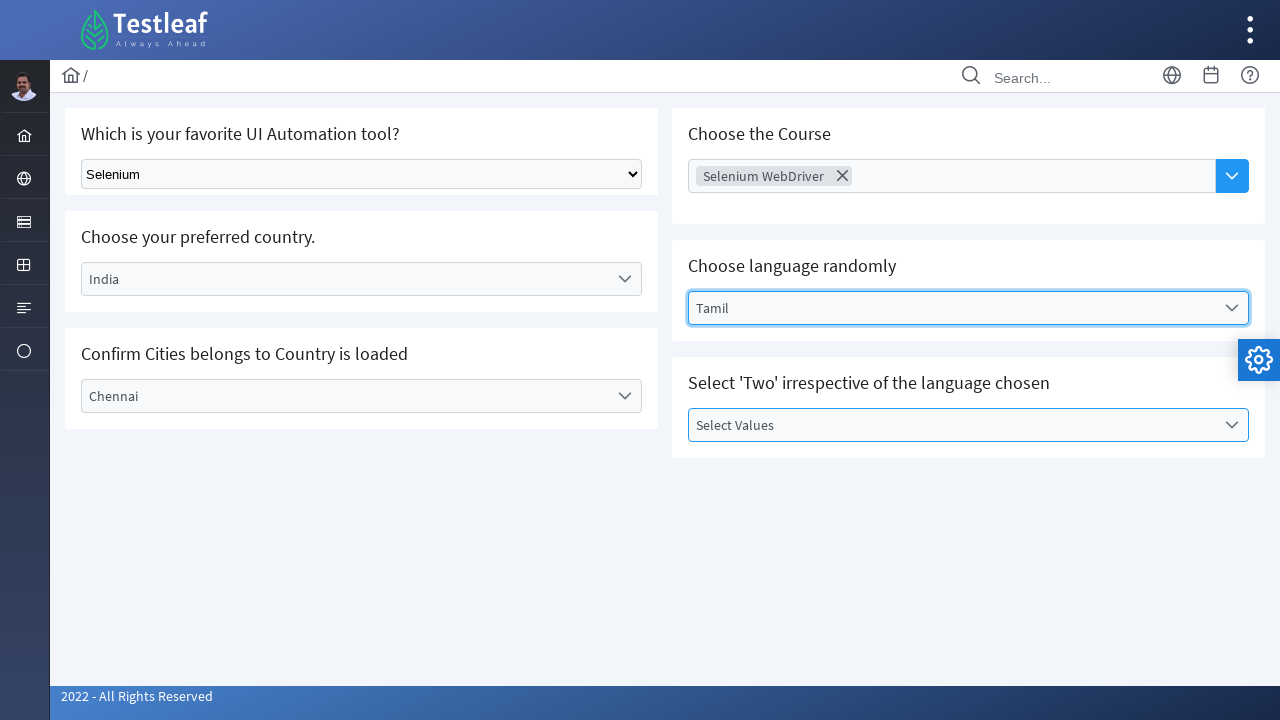

Clicked on the dependent dropdown trigger at (1232, 425) on (//span[@class='ui-icon ui-icon-triangle-1-s ui-c'])[4]
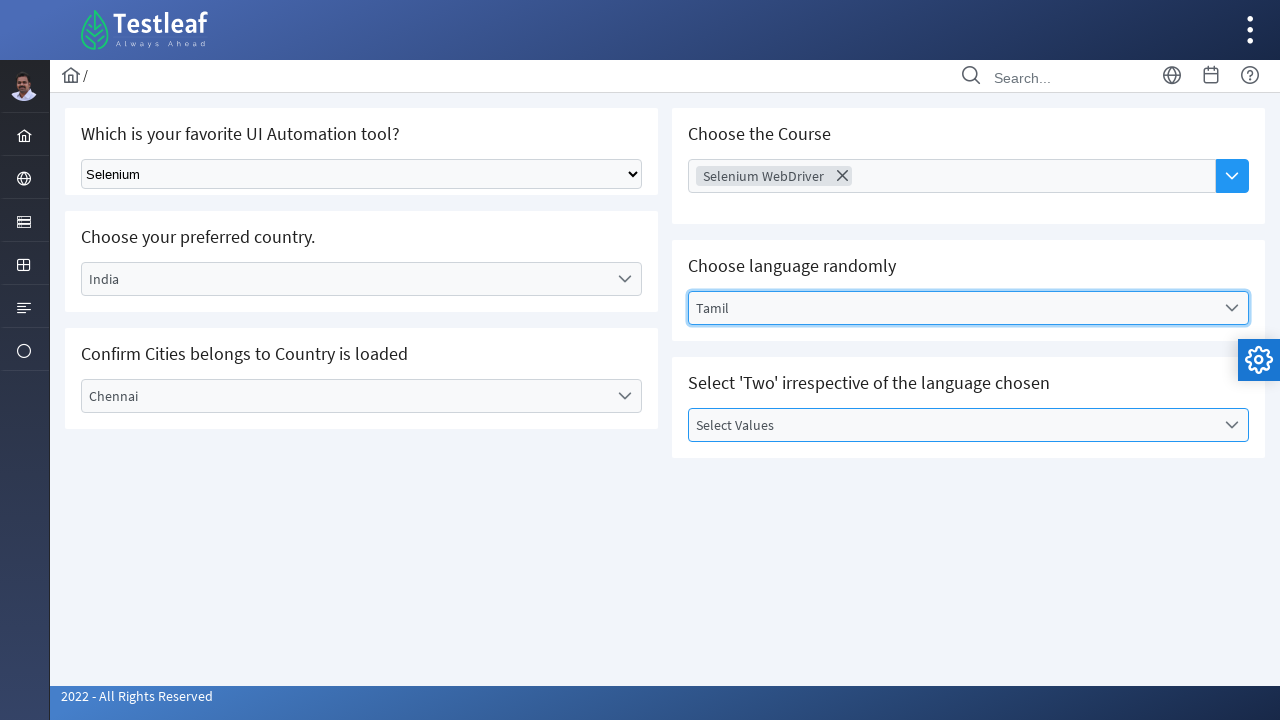

Selected 'Two' from dependent dropdown at (968, 497) on xpath=//li[@id='j_idt87:value_1']
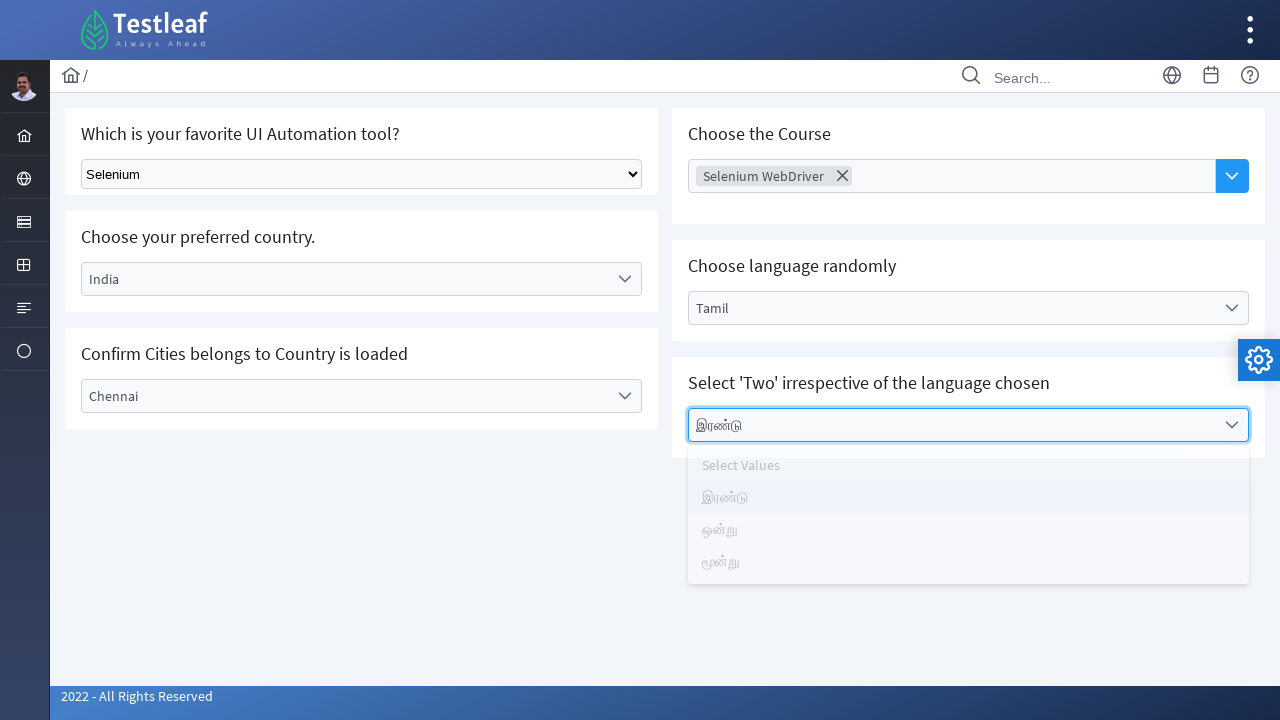

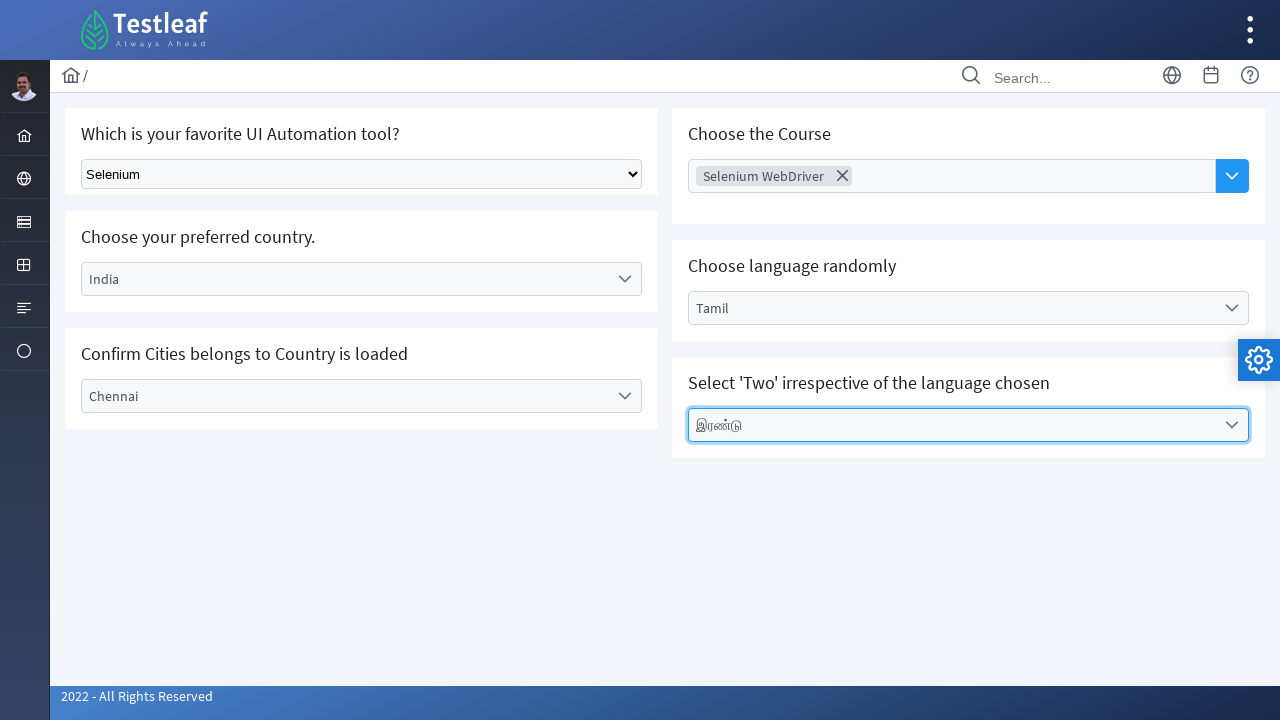